Tests keyboard interactions on a text compare tool by typing text, selecting all, copying, tabbing to another field, and pasting the content

Starting URL: https://gotranscript.com/text-compare

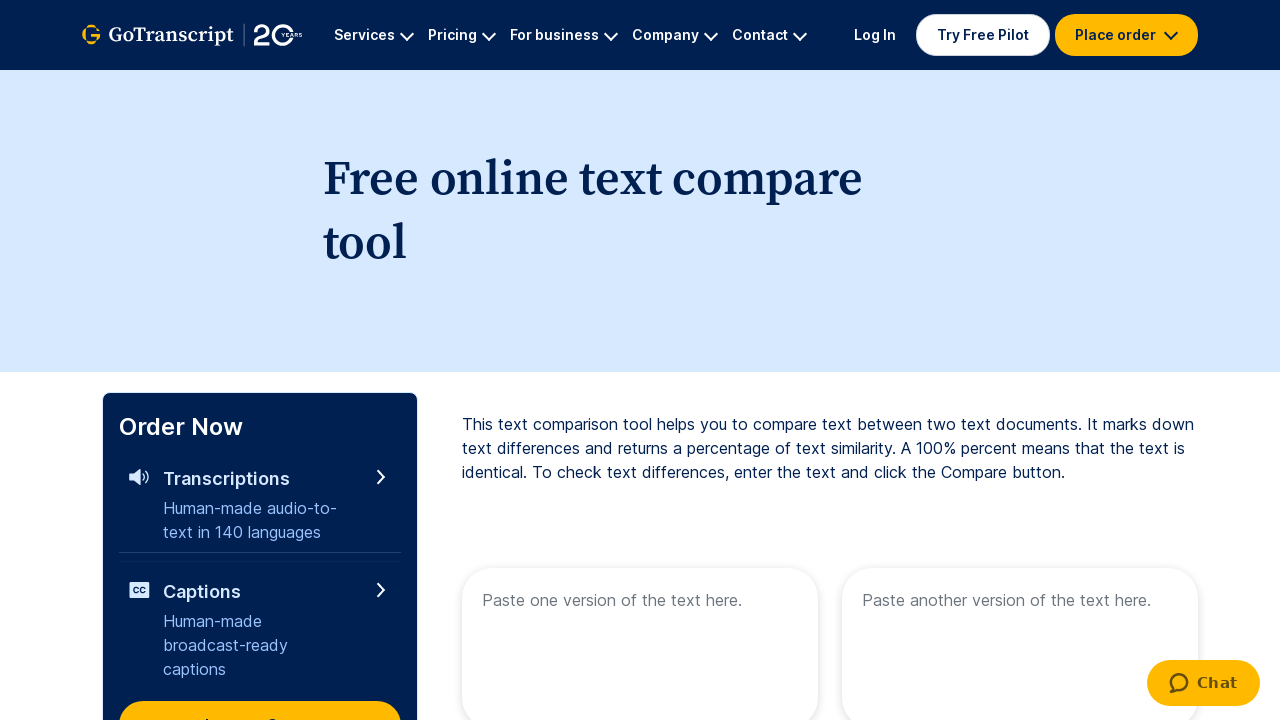

Typed 'Welcome to automation' into the first text area on [name='text1']
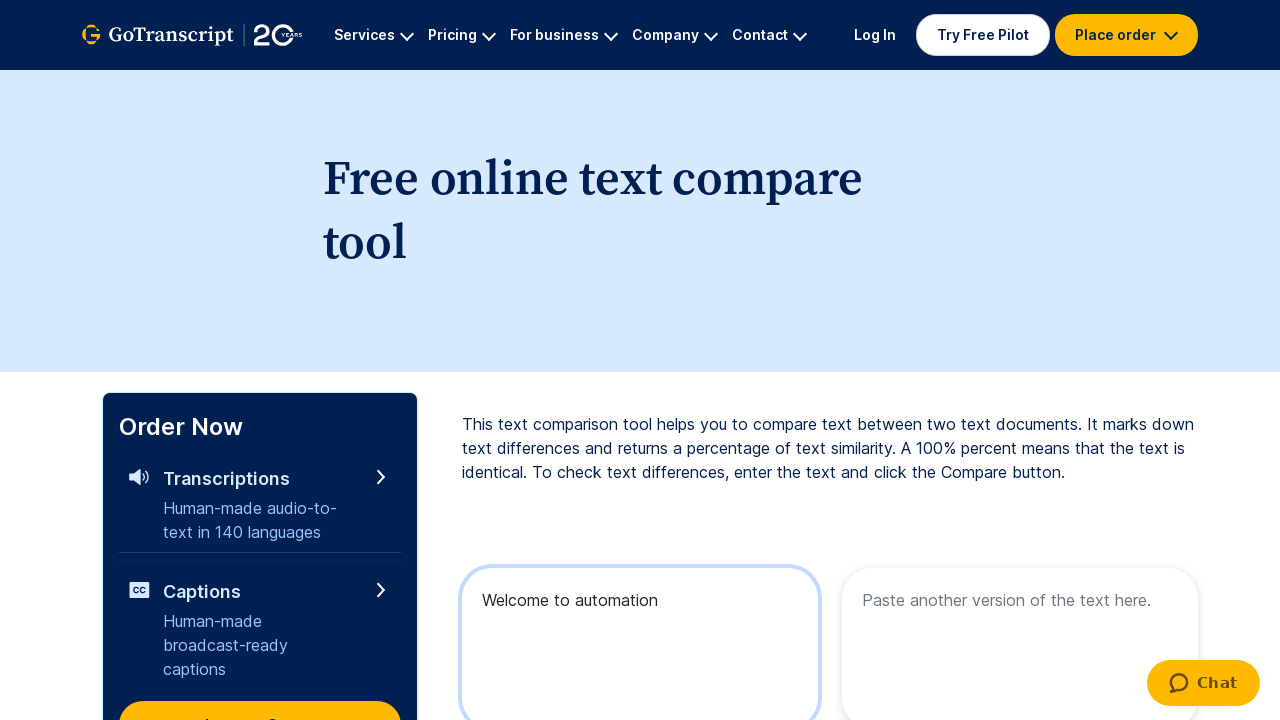

Selected all text with Ctrl+A
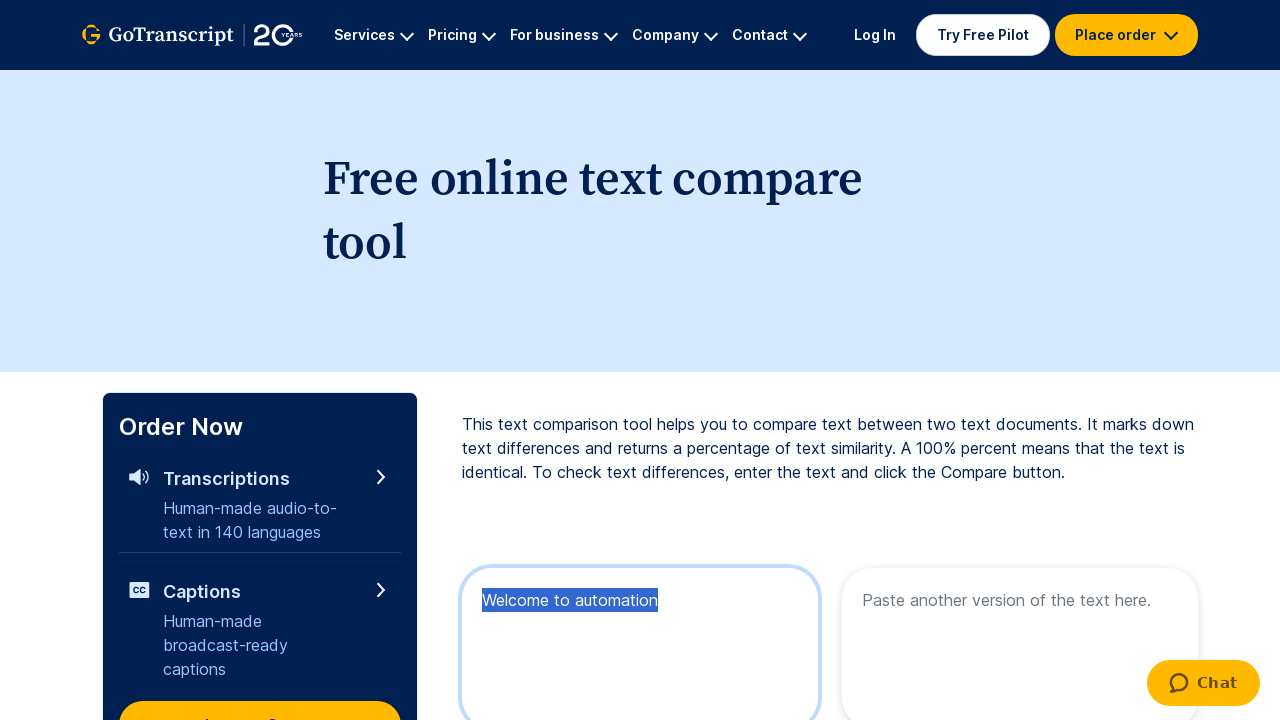

Copied selected text with Ctrl+C
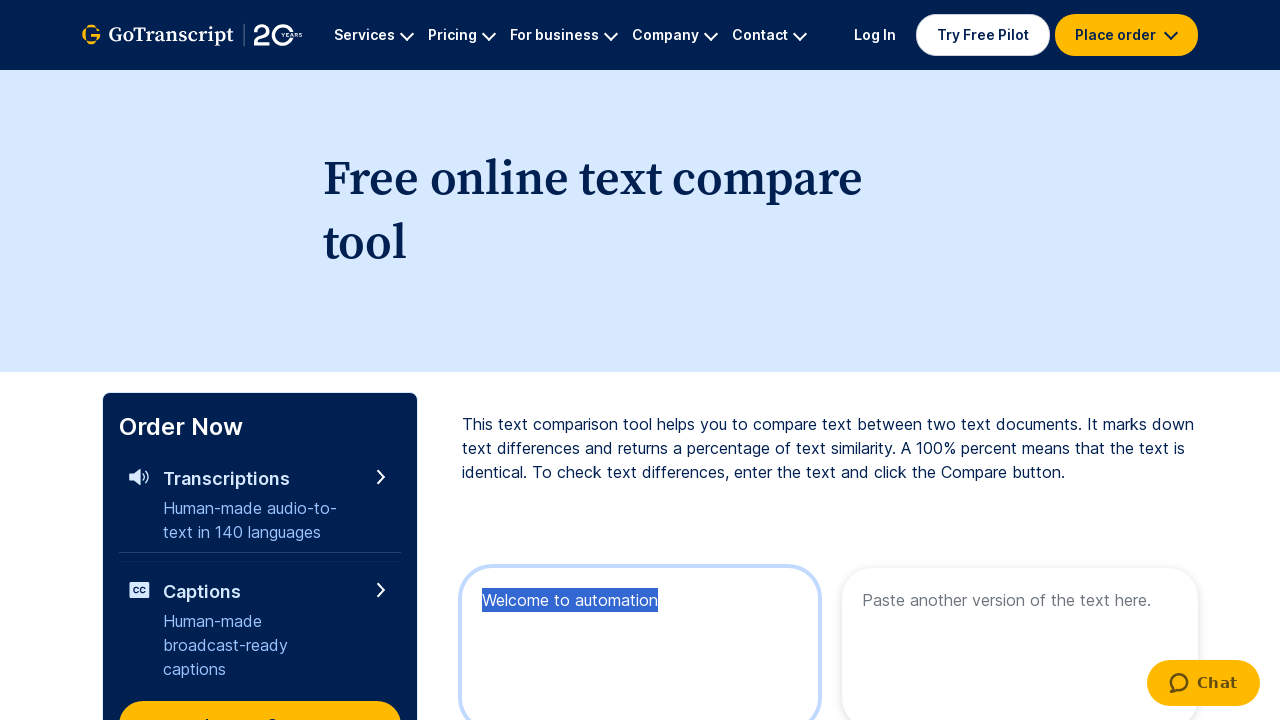

Pressed Tab key down to navigate to next field
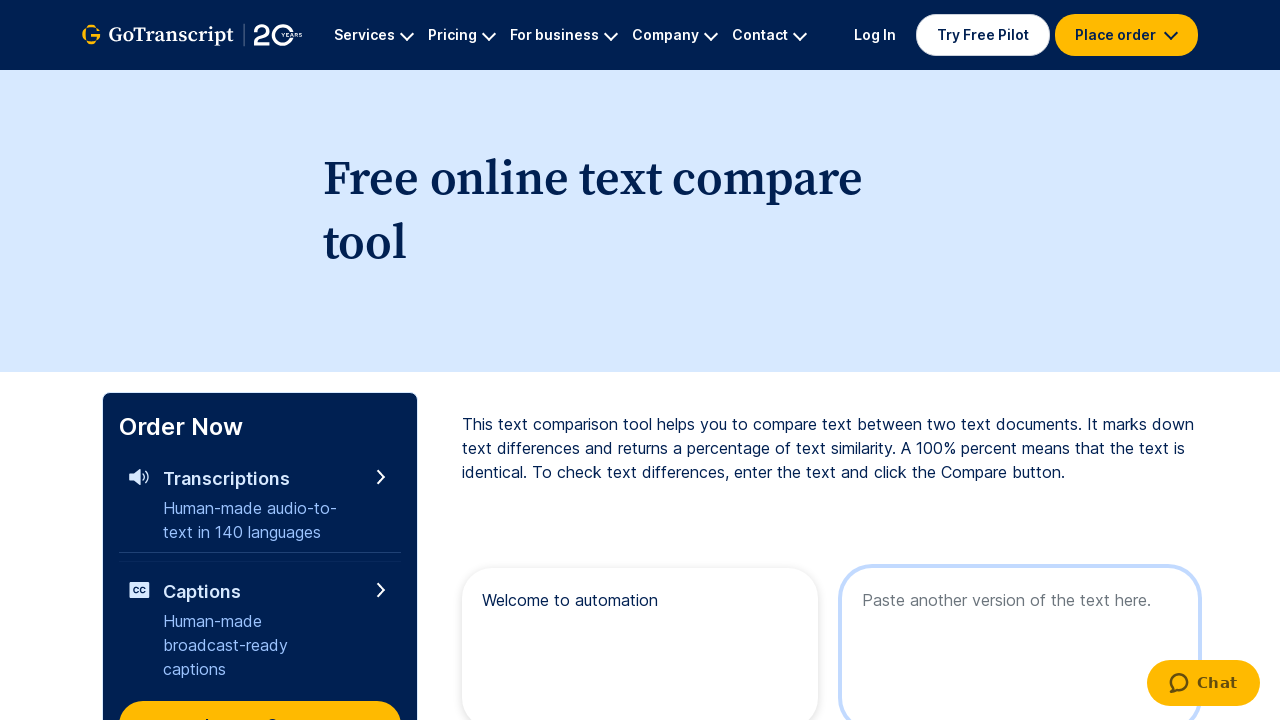

Released Tab key
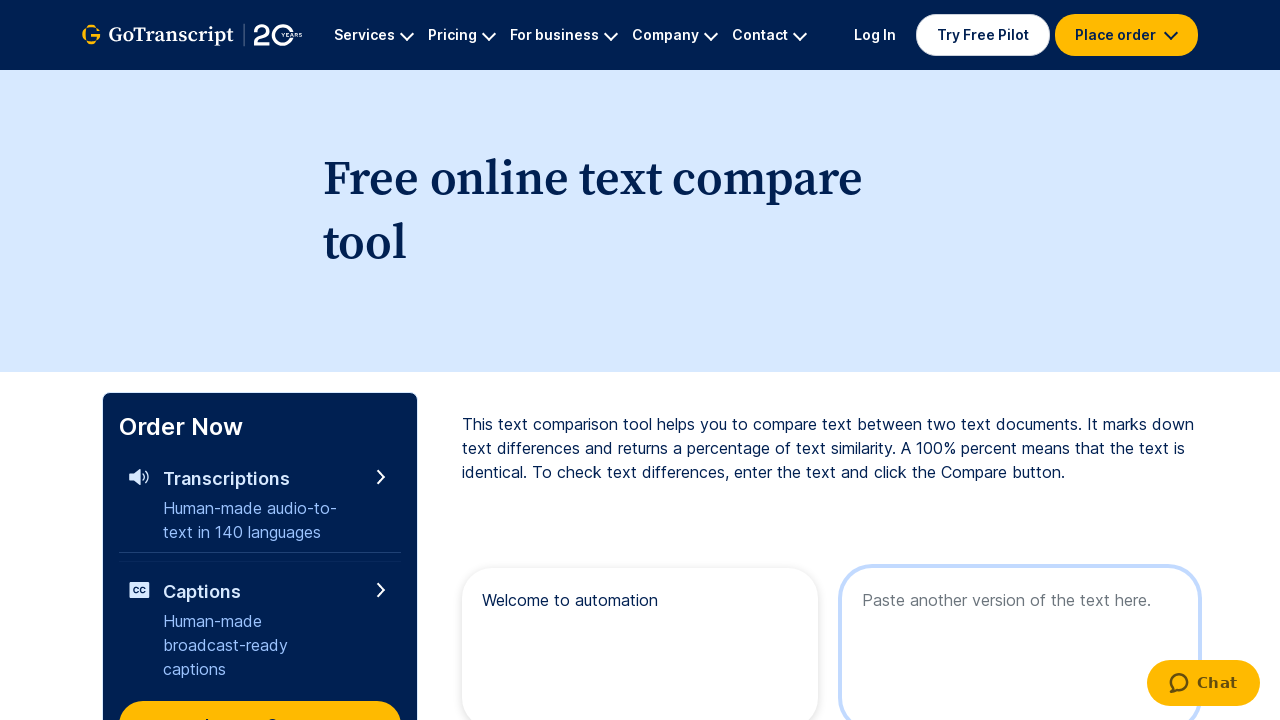

Pasted copied text with Ctrl+V into the second text area
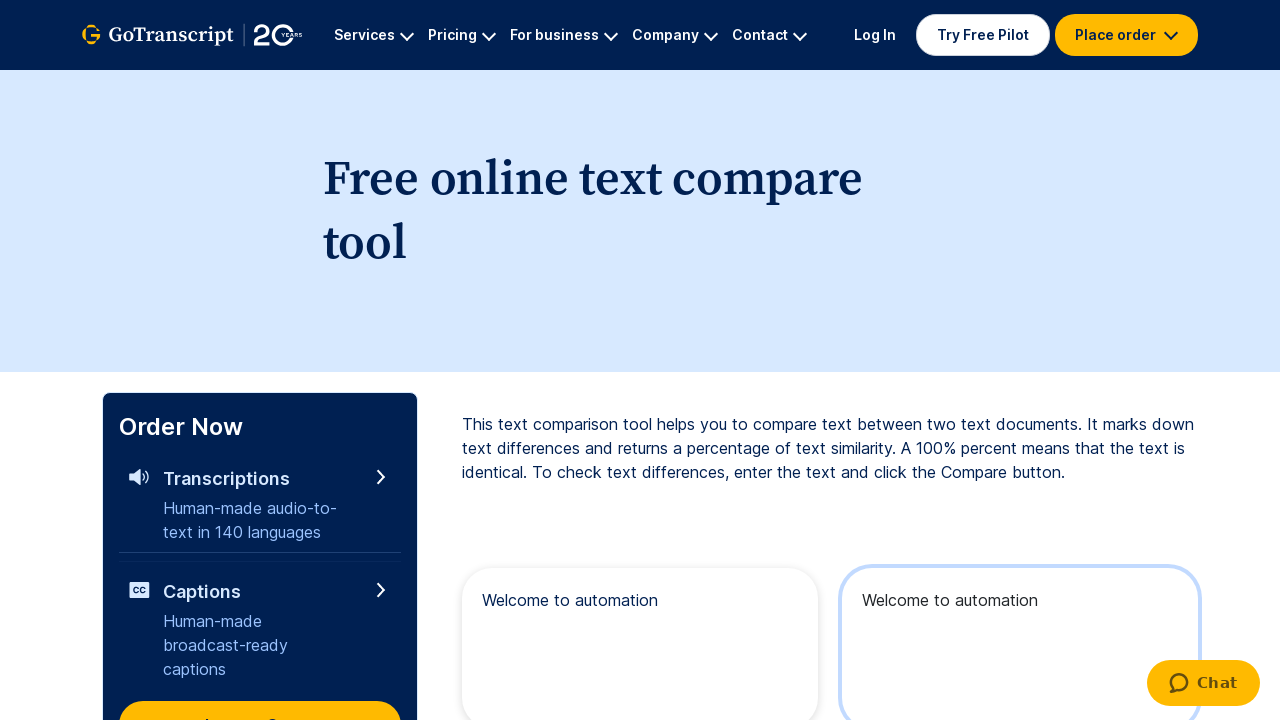

Waited 3 seconds for action to complete
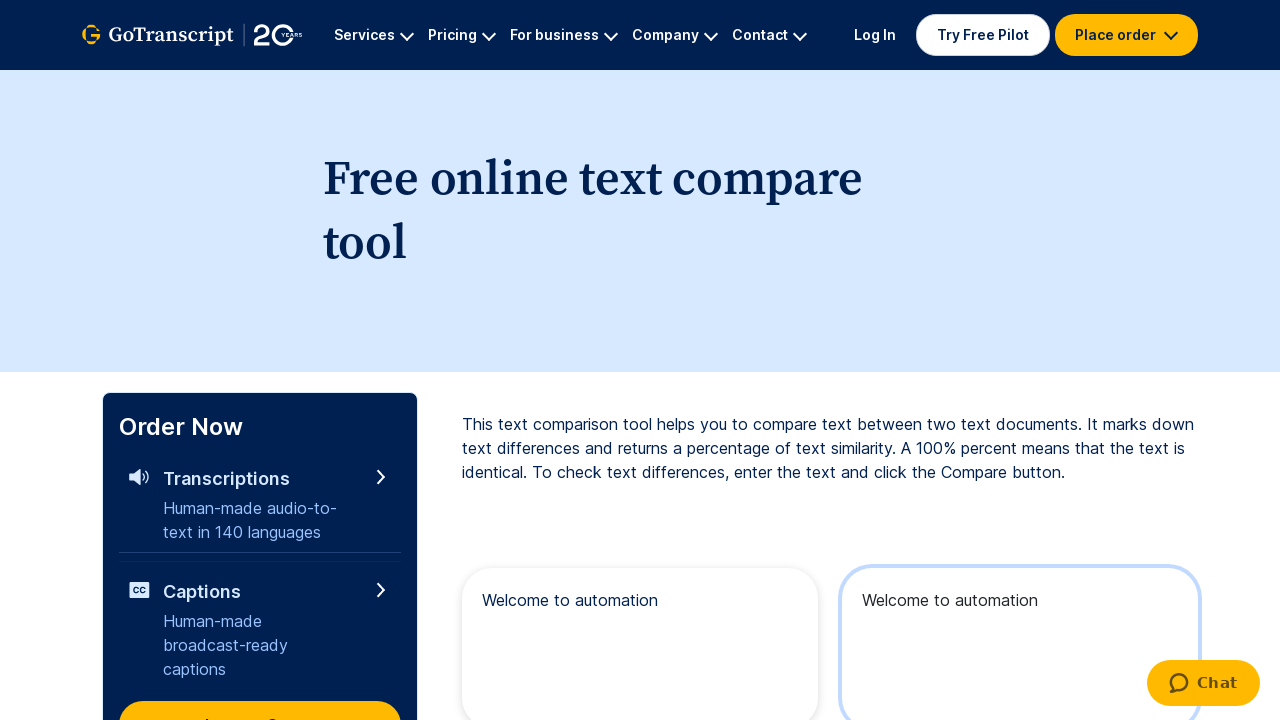

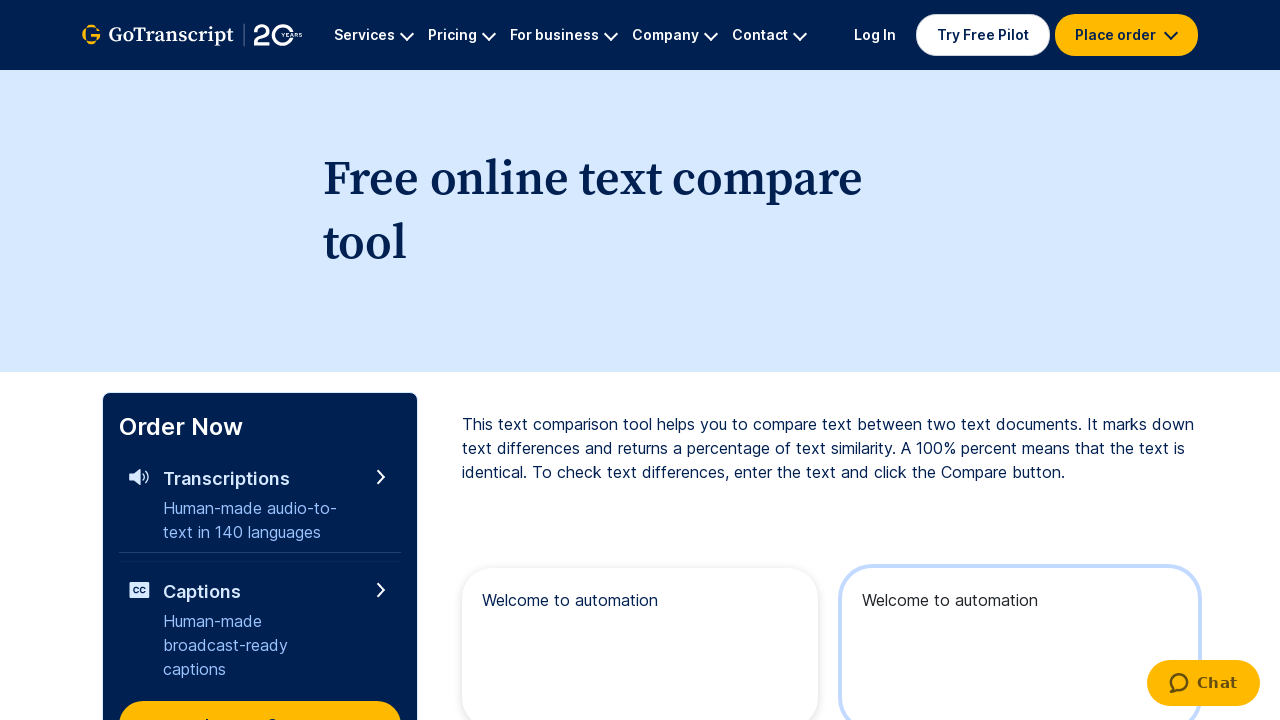